Tests SweetAlert popup by triggering an alert and then dismissing it by clicking the OK button

Starting URL: https://sweetalert.js.org/

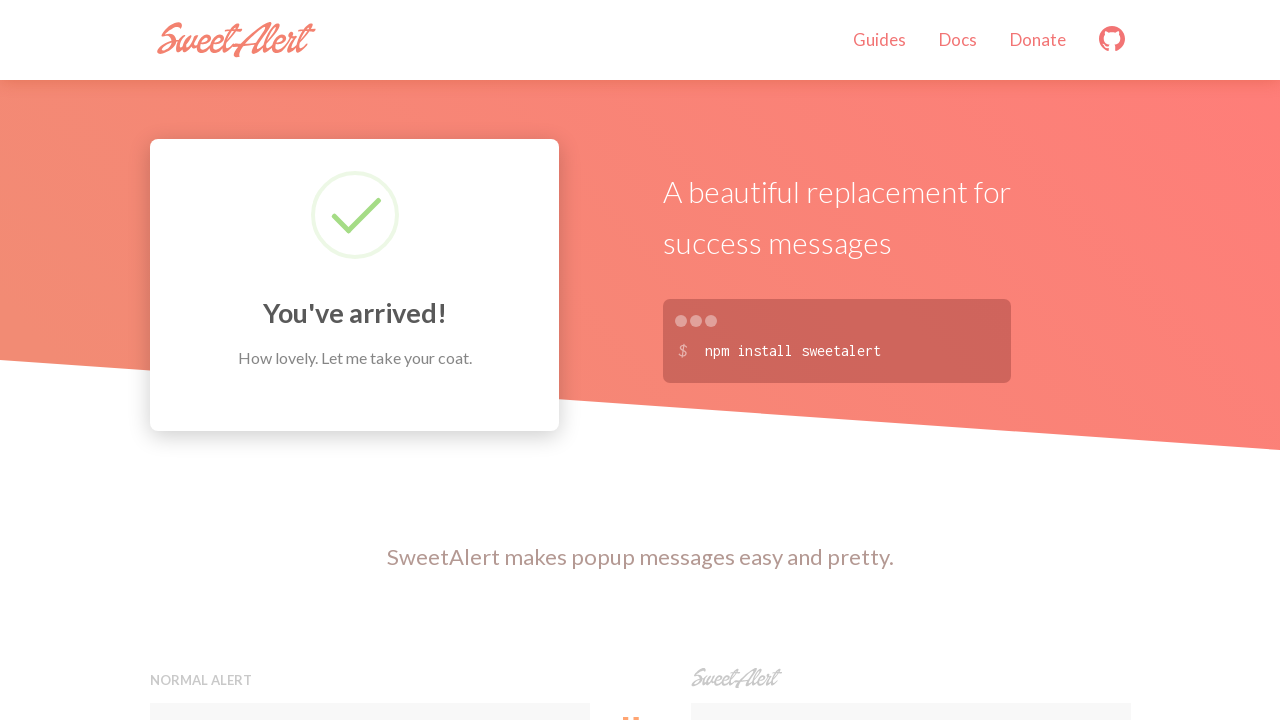

Clicked the second preview button to trigger SweetAlert popup at (910, 360) on xpath=(//button[@class='preview'])[2]
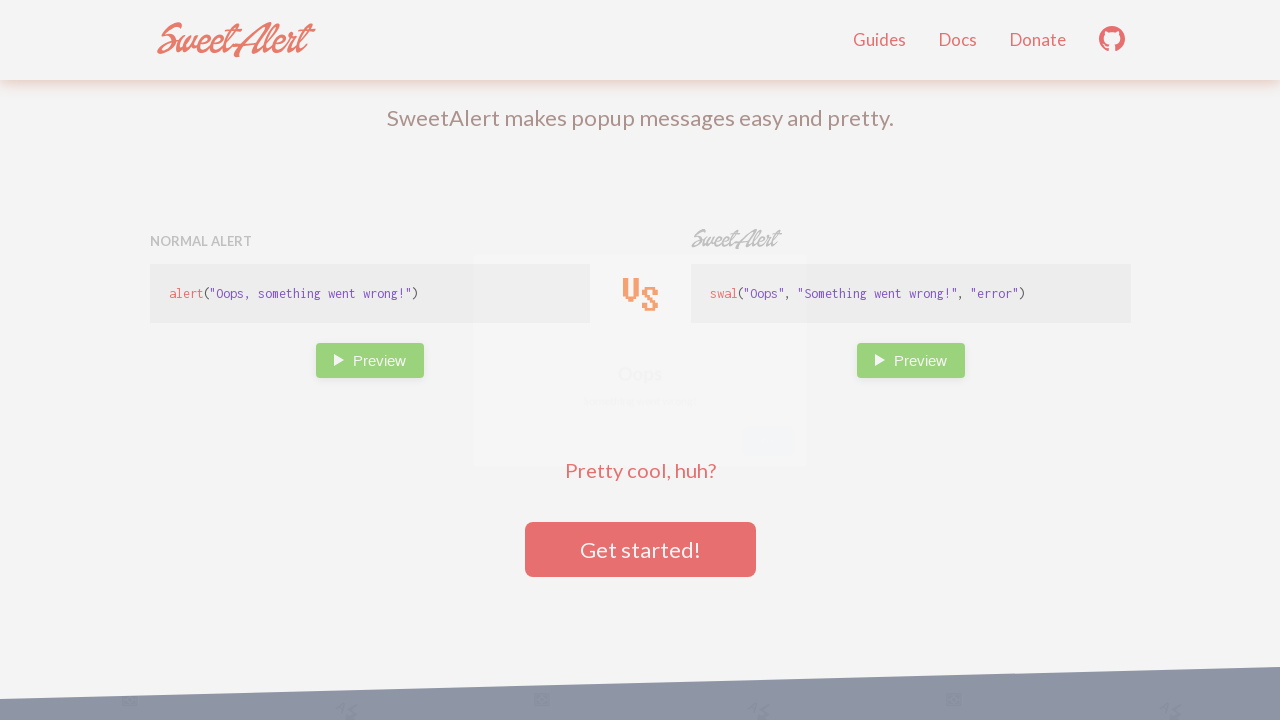

Clicked OK button to dismiss SweetAlert popup at (824, 476) on xpath=//button[.='OK']
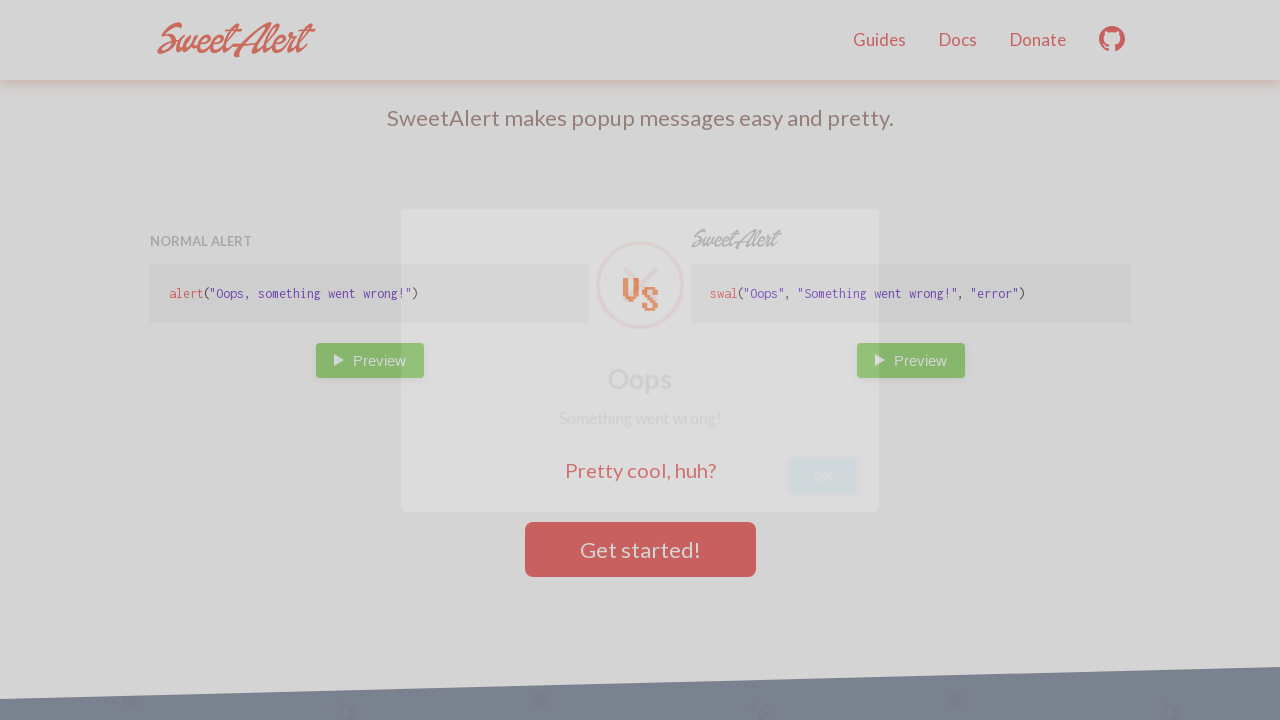

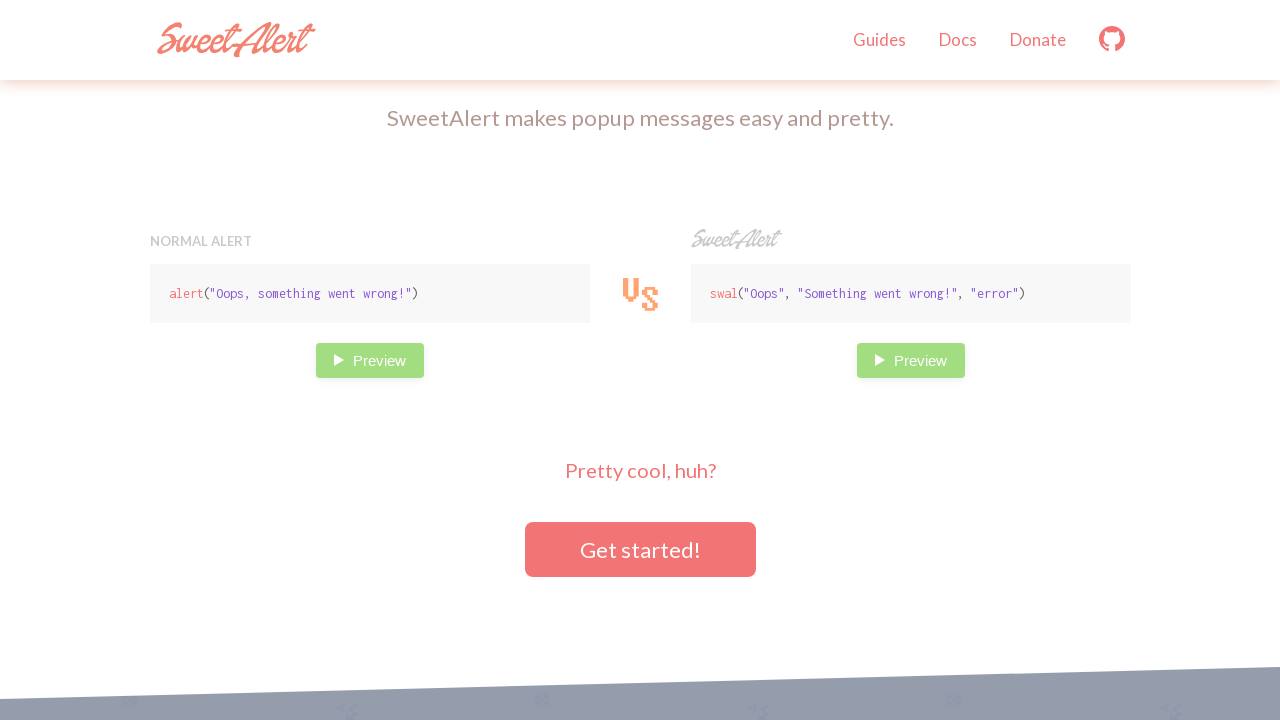